Tests revealing a hidden input field without using waits

Starting URL: https://www.selenium.dev/selenium/web/dynamic.html

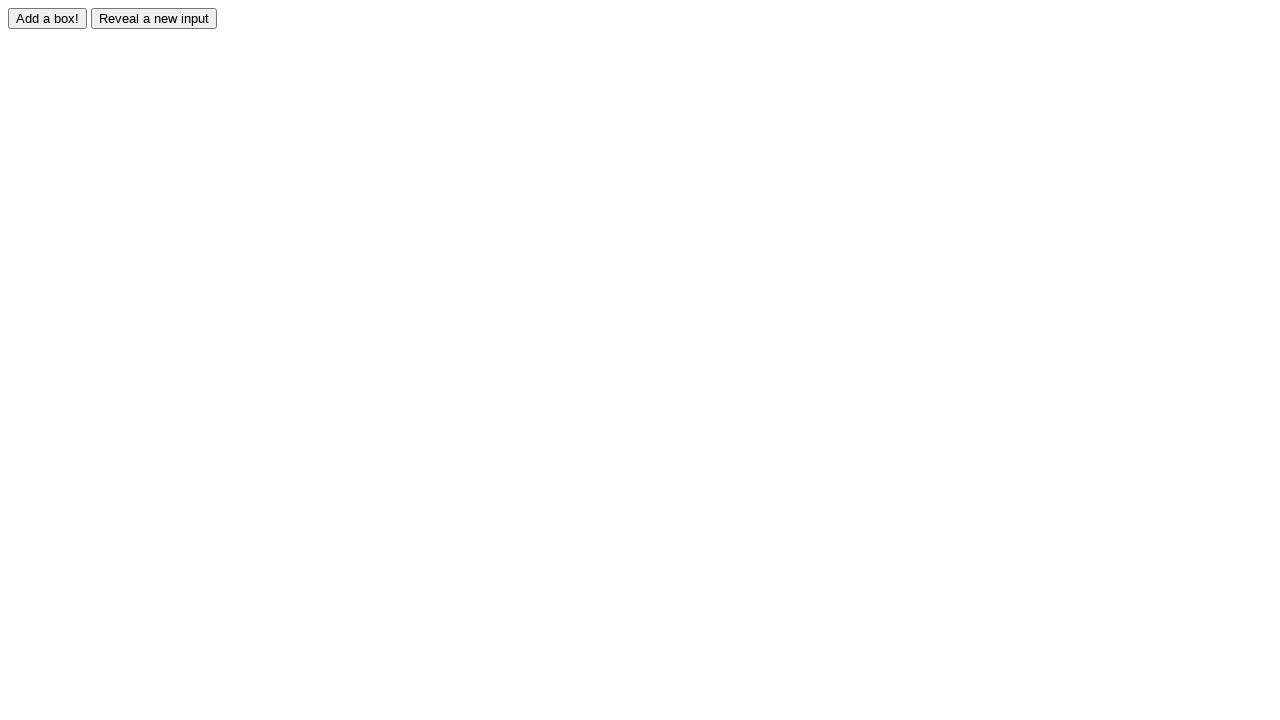

Navigated to dynamic.html test page
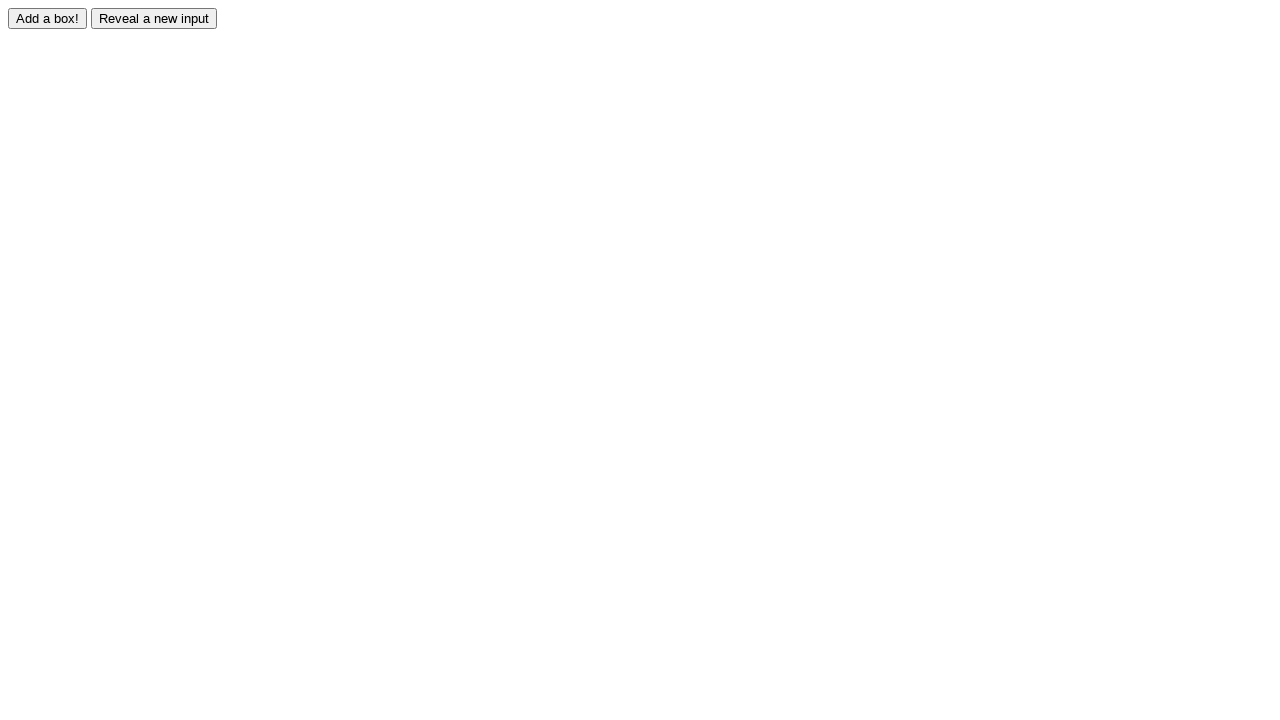

Clicked reveal button to show hidden input field at (154, 18) on #reveal
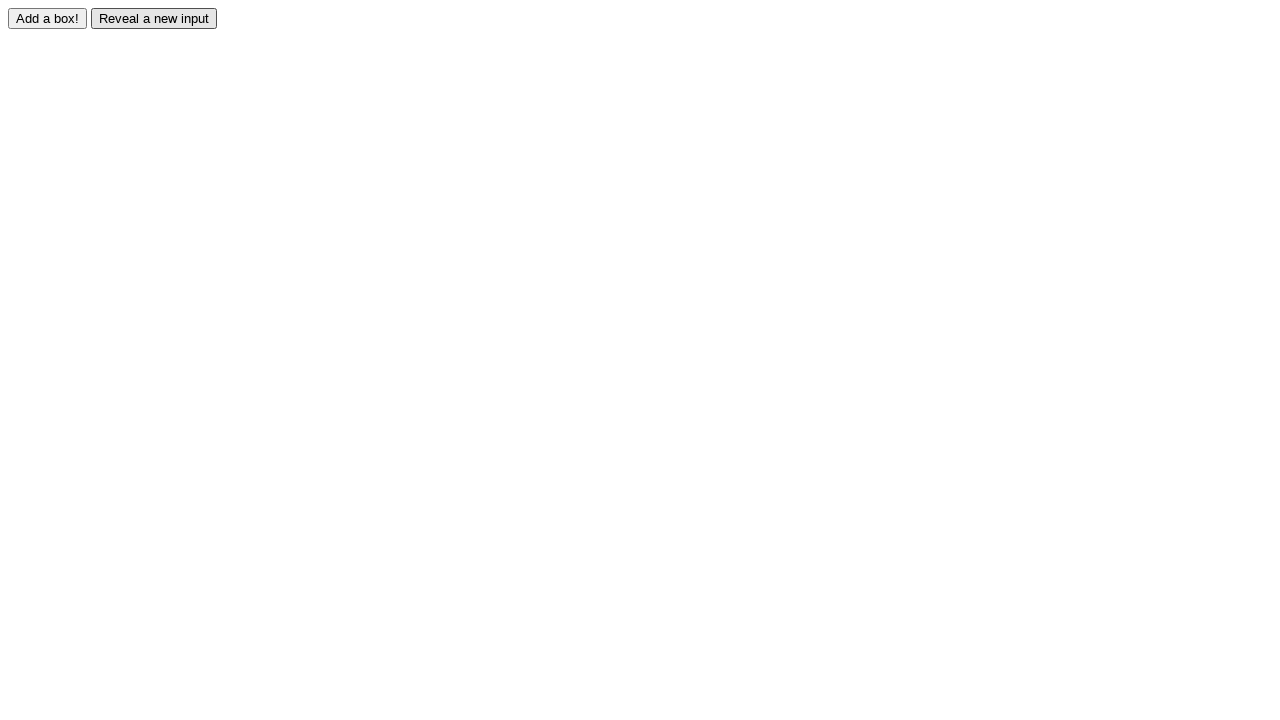

Filled revealed input field with 'test text' without waiting on #revealed
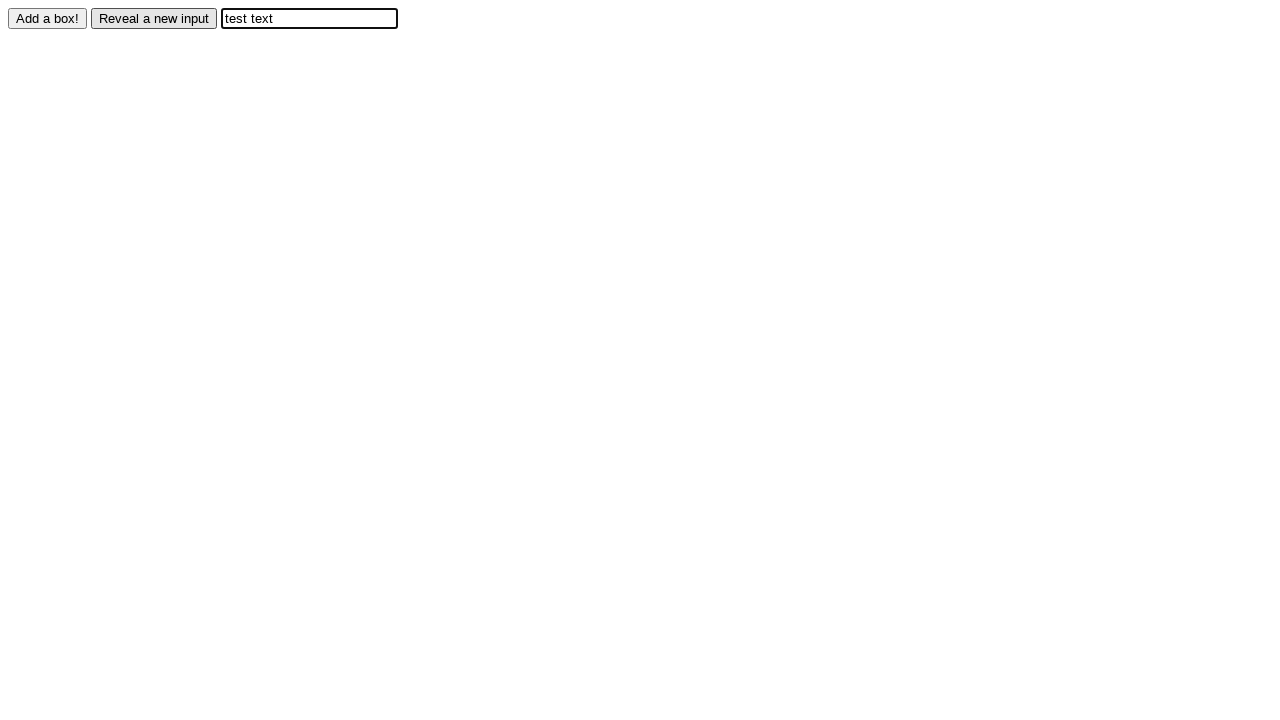

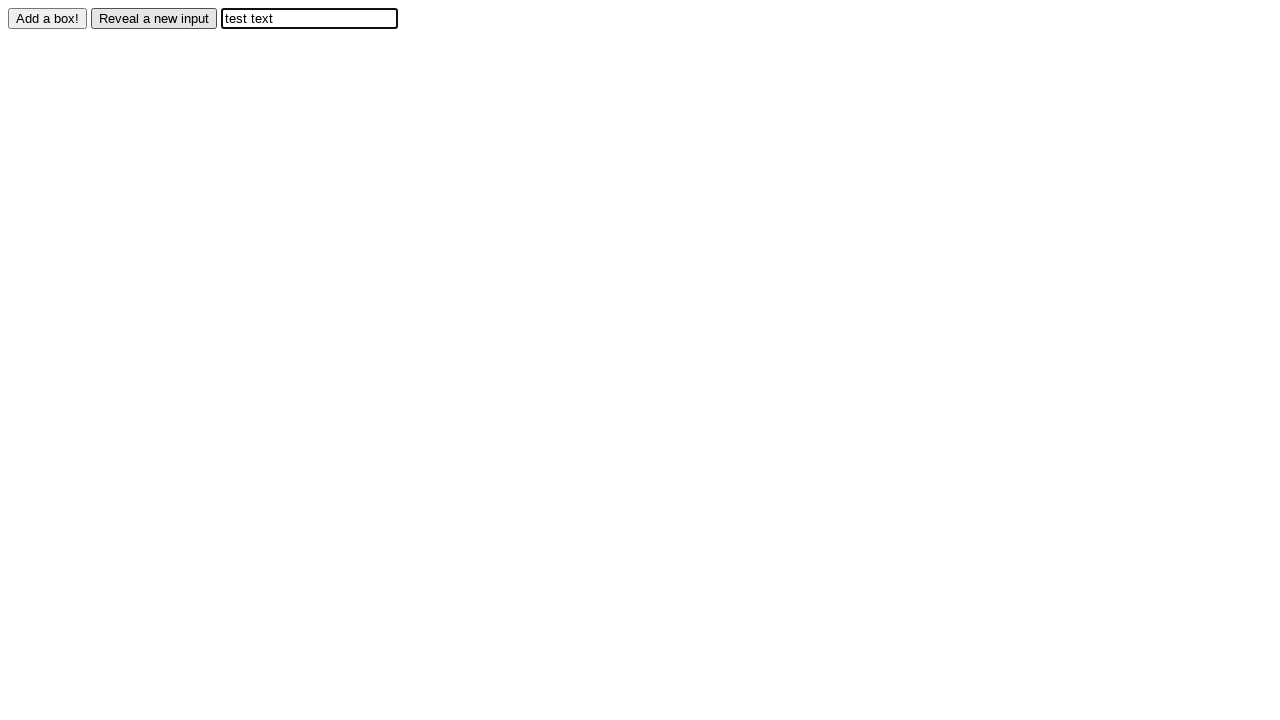